Navigates to a clone OLX product listing page and waits for product names and prices to be displayed

Starting URL: https://clone-olx-devaprender.netlify.app/

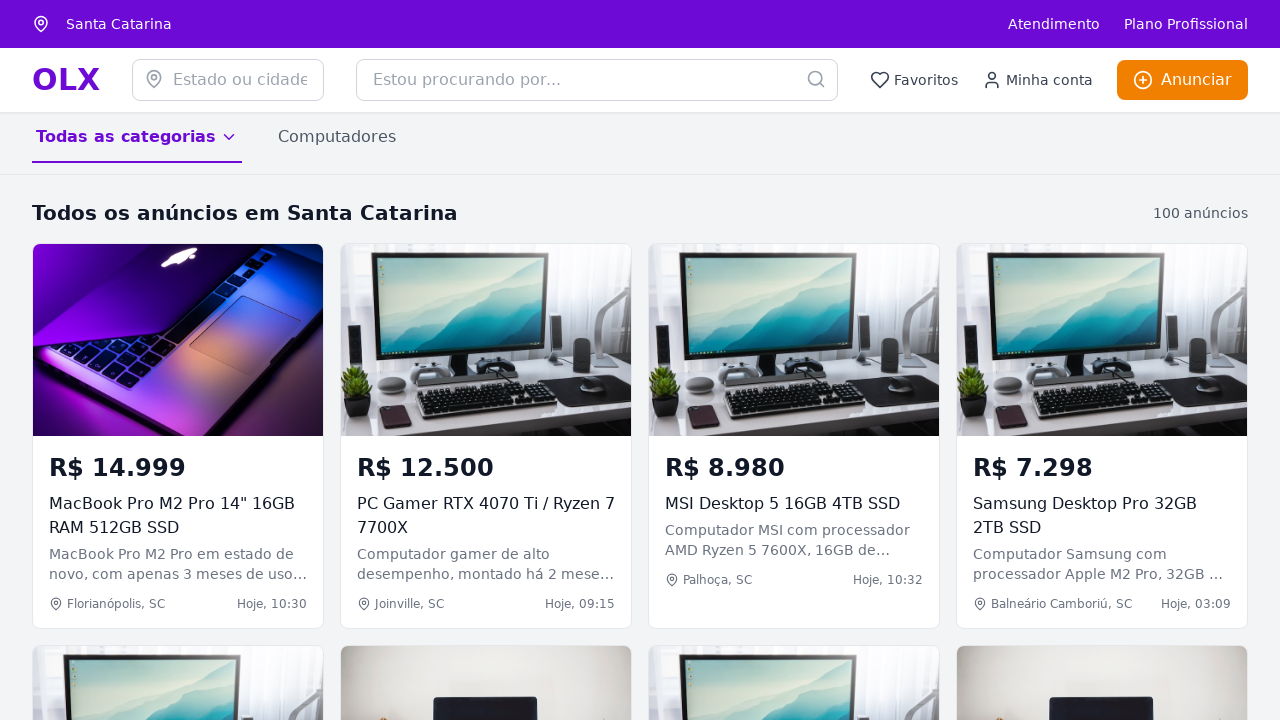

Navigated to OLX clone product listing page
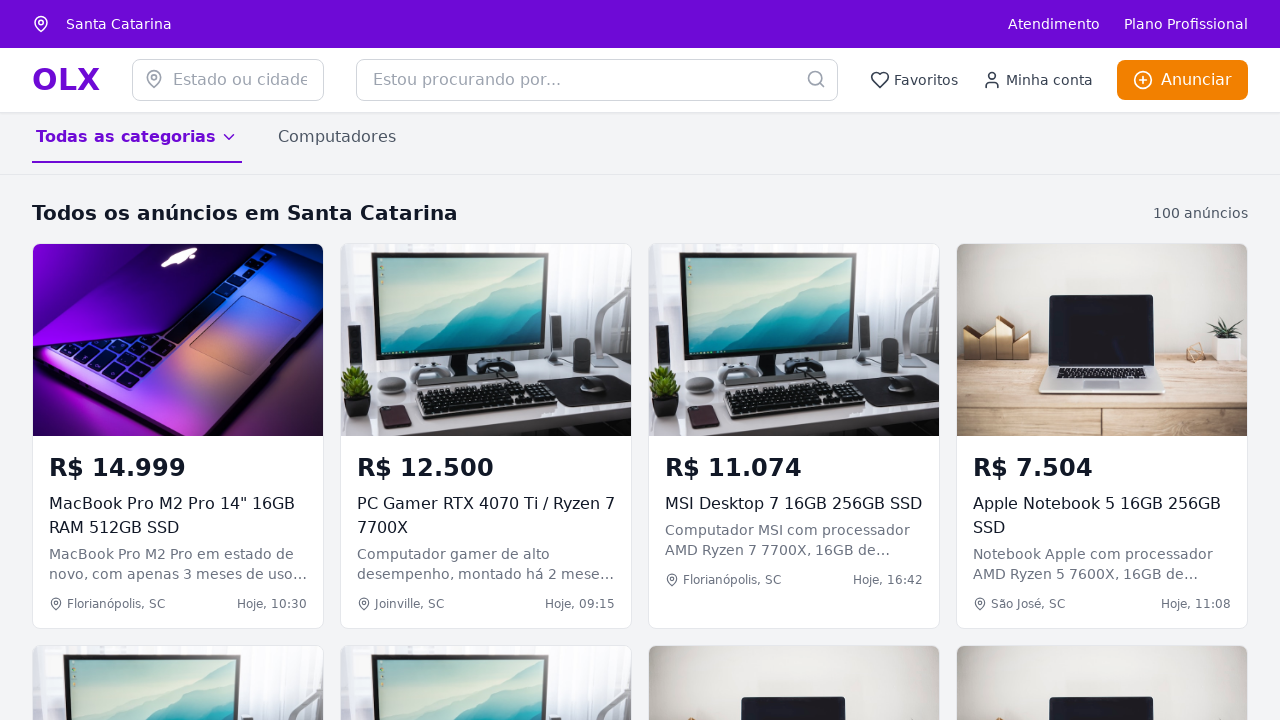

Product names loaded on the page
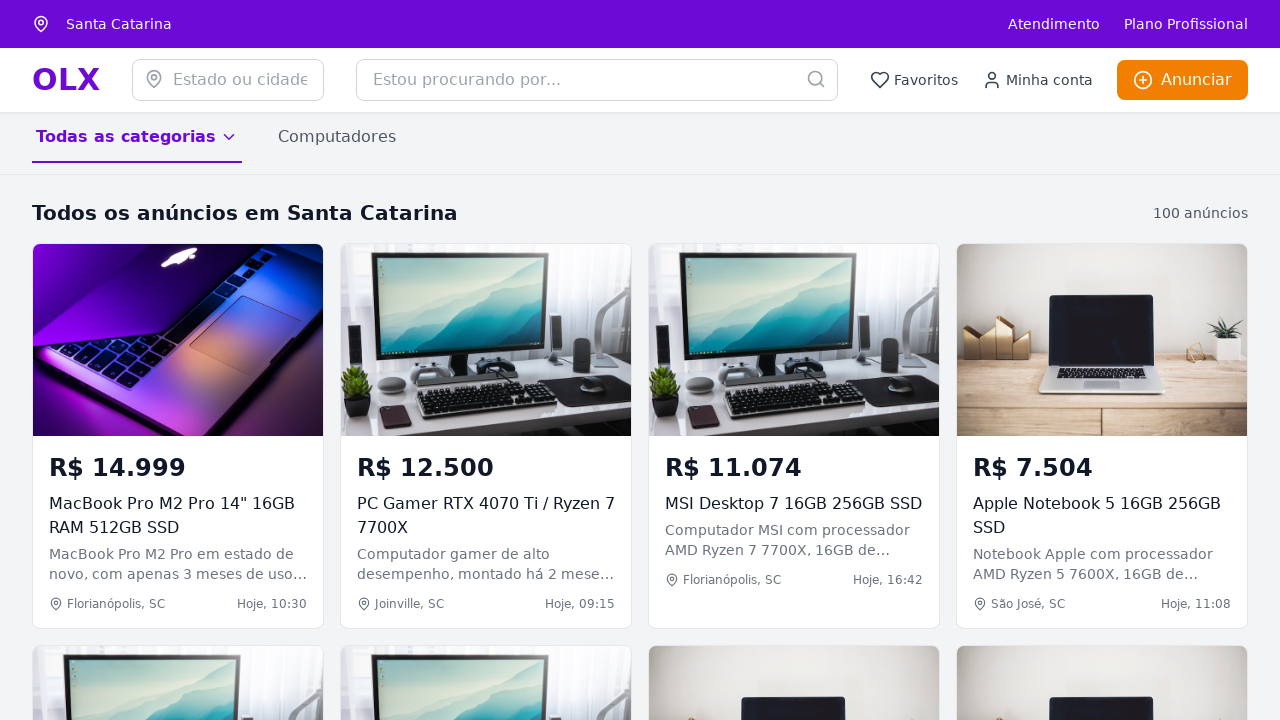

Product prices loaded on the page
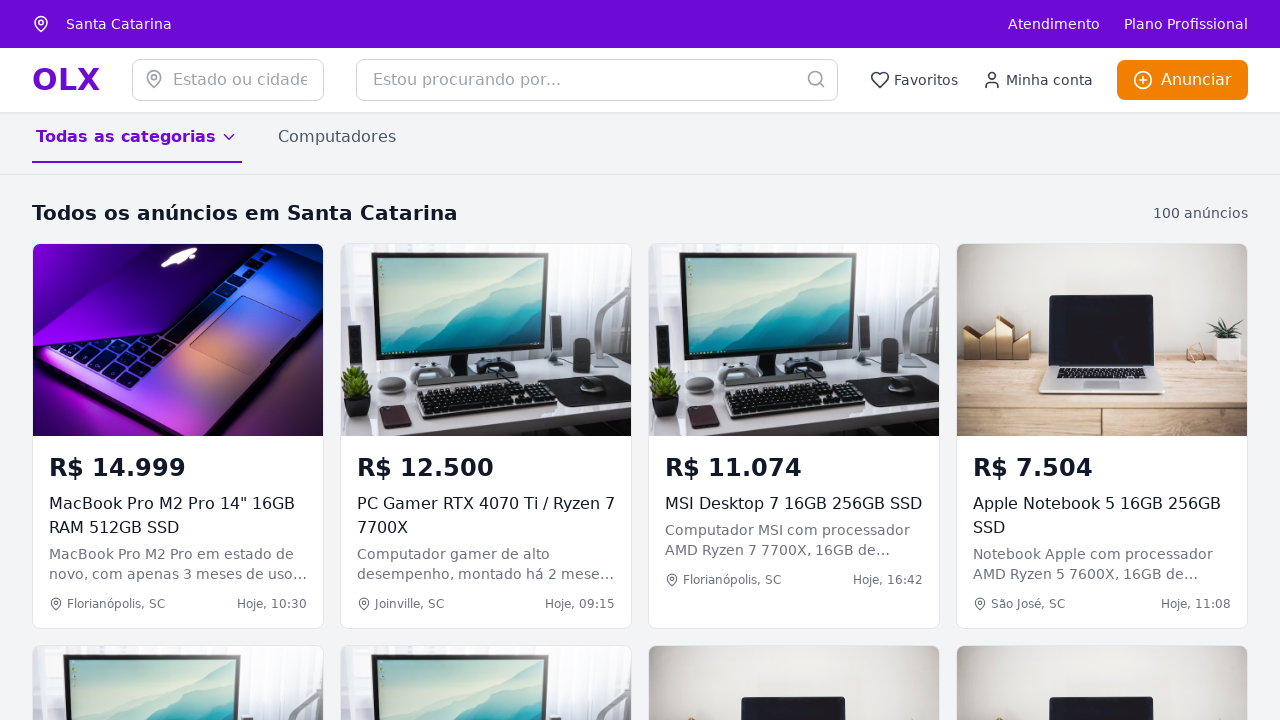

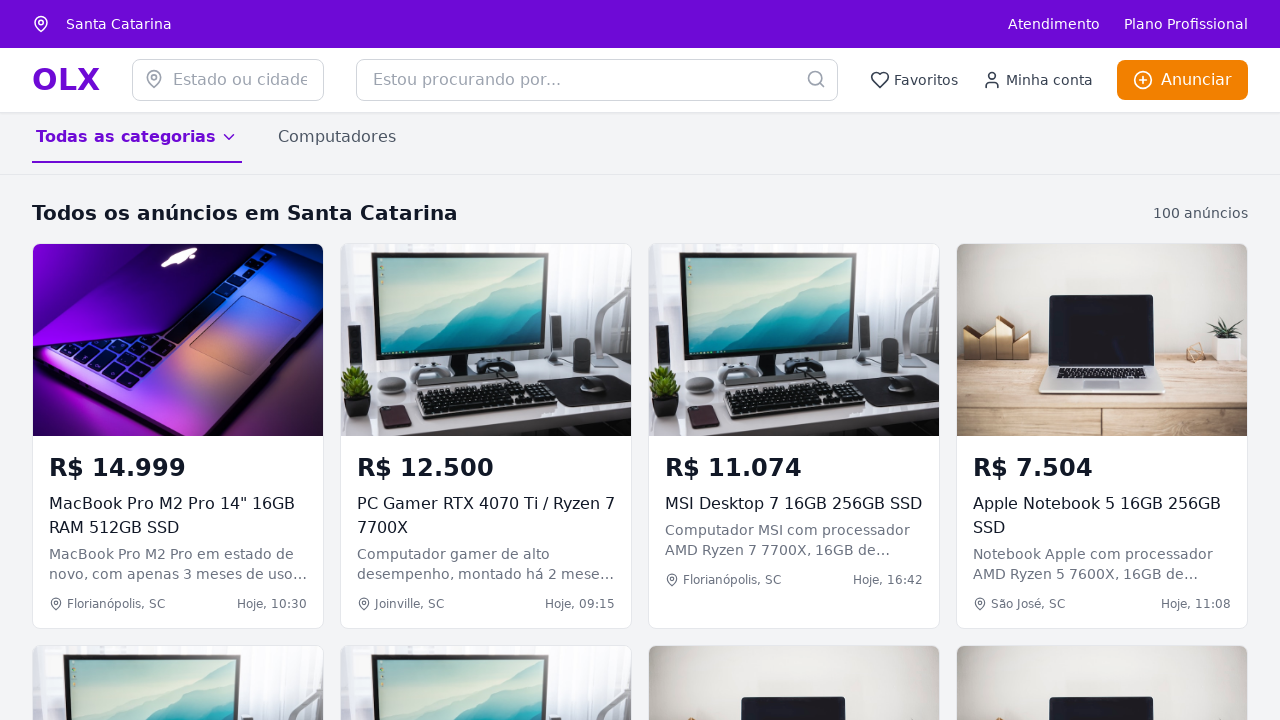